Tests dynamic loading by waiting for loading indicator to disappear

Starting URL: http://the-internet.herokuapp.com/dynamic_loading/2

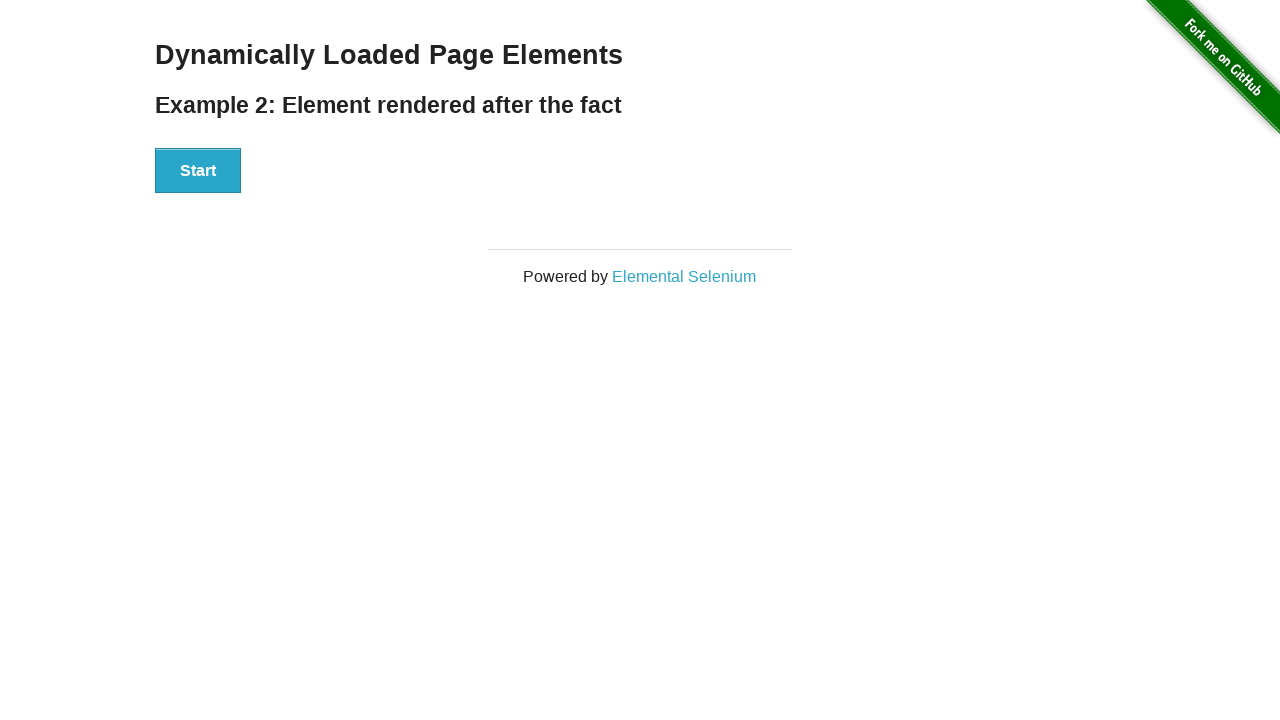

Clicked start button to trigger dynamic loading at (198, 171) on xpath=//div[@id='start']/button
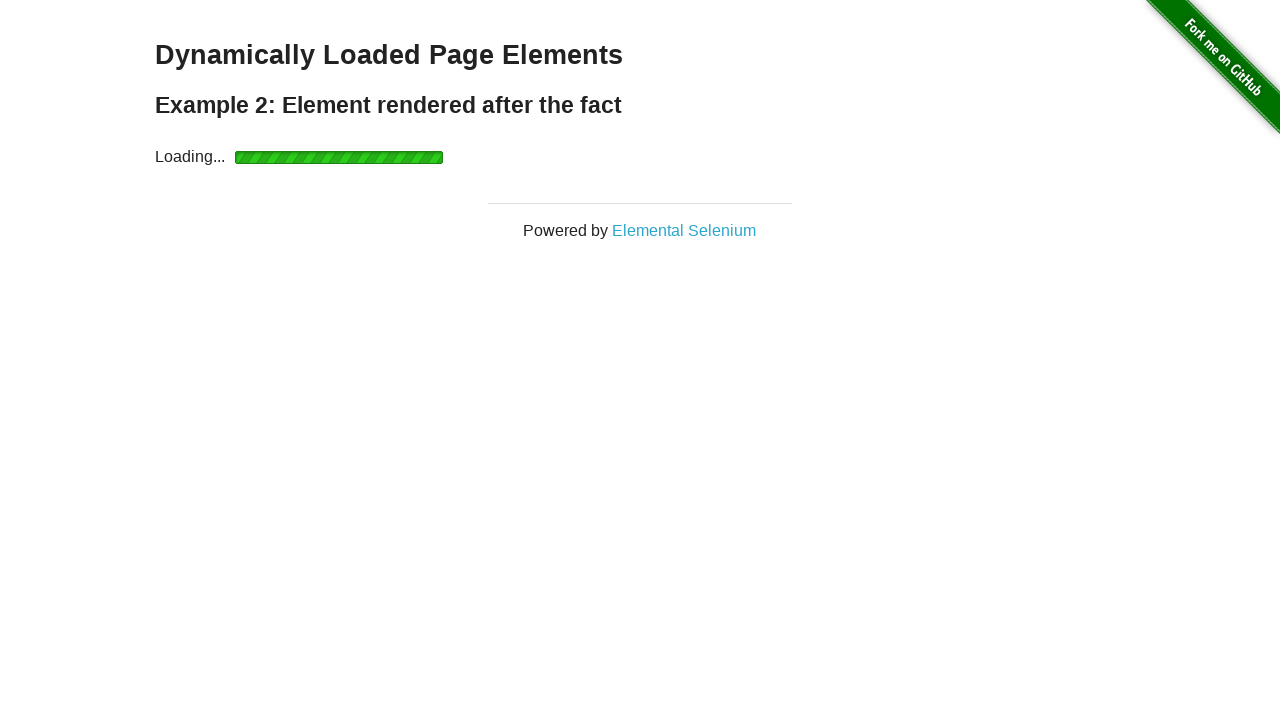

Loading indicator disappeared (explicit wait completed)
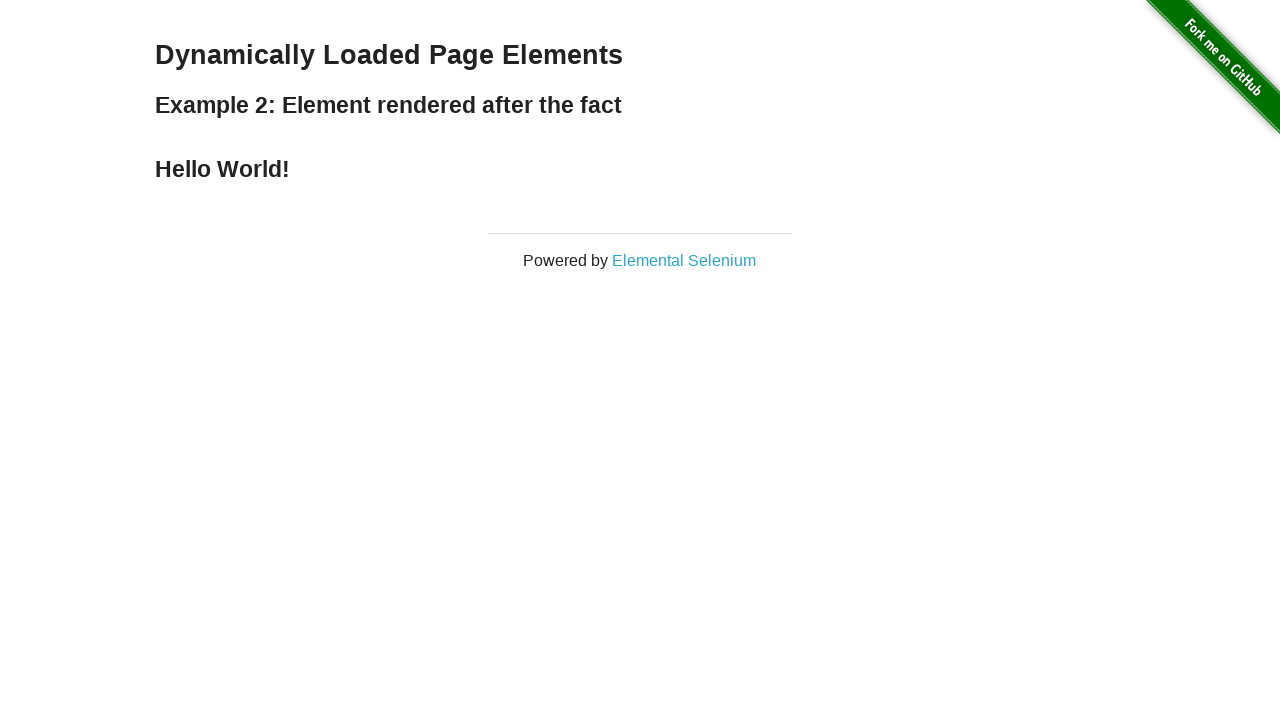

Result heading element became visible
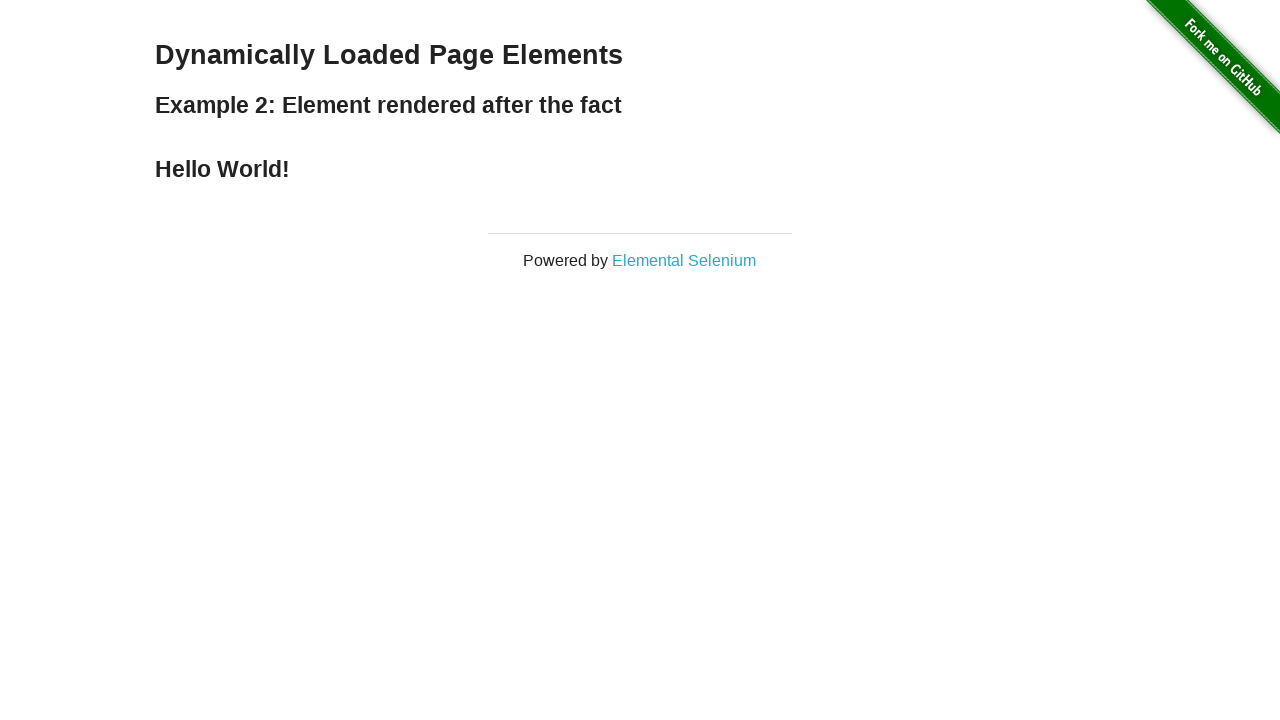

Assertion passed: result text is 'Hello World!'
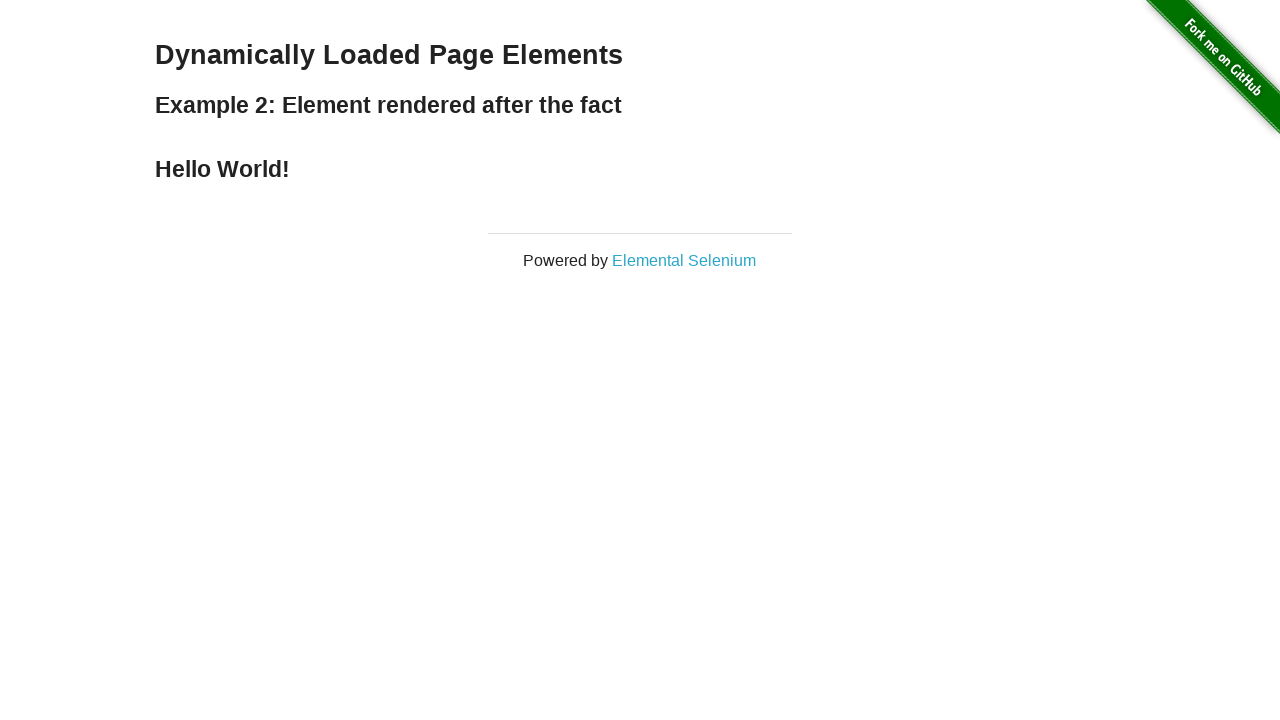

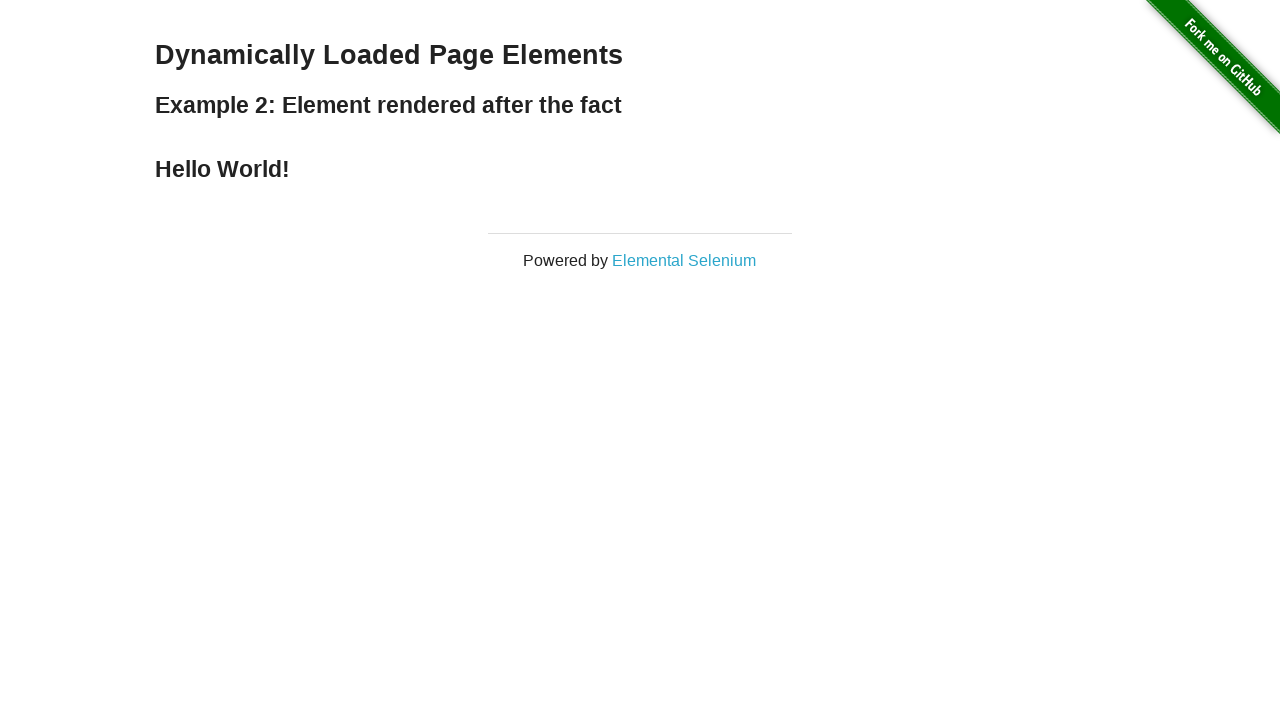